Tests that entered text is trimmed when editing a todo item

Starting URL: https://demo.playwright.dev/todomvc

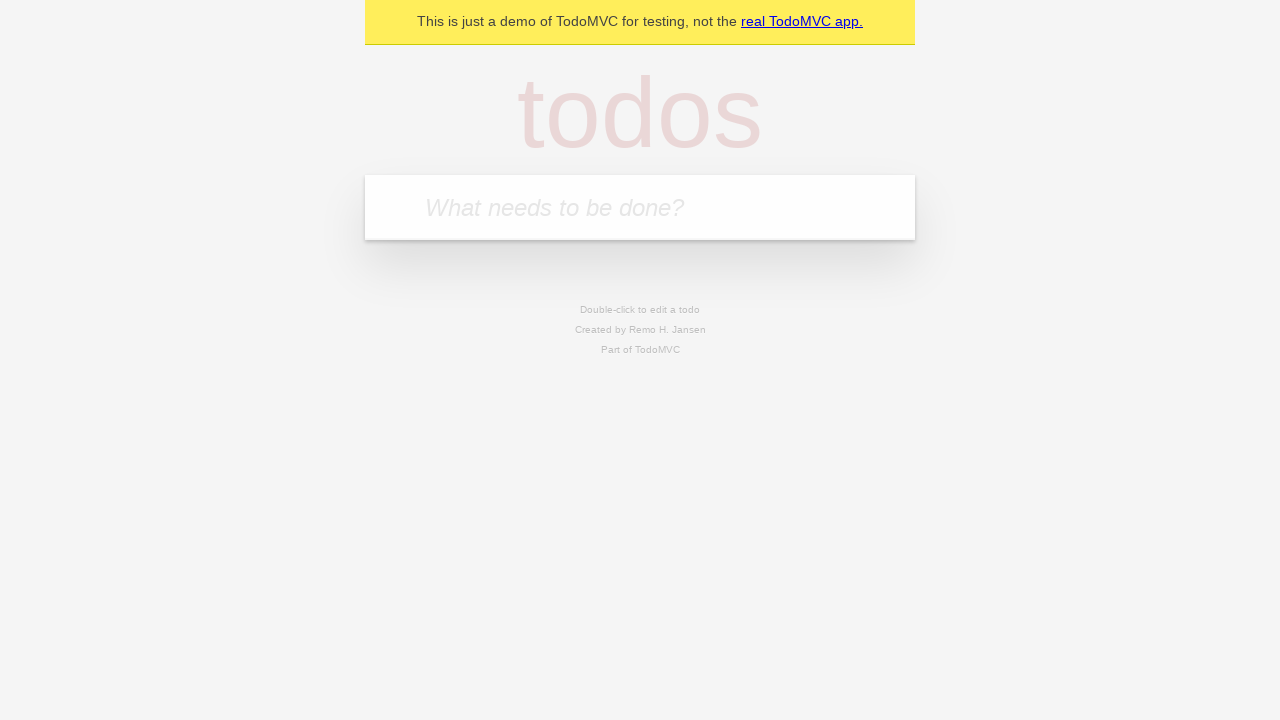

Filled todo input with 'buy some cheese' on internal:attr=[placeholder="What needs to be done?"i]
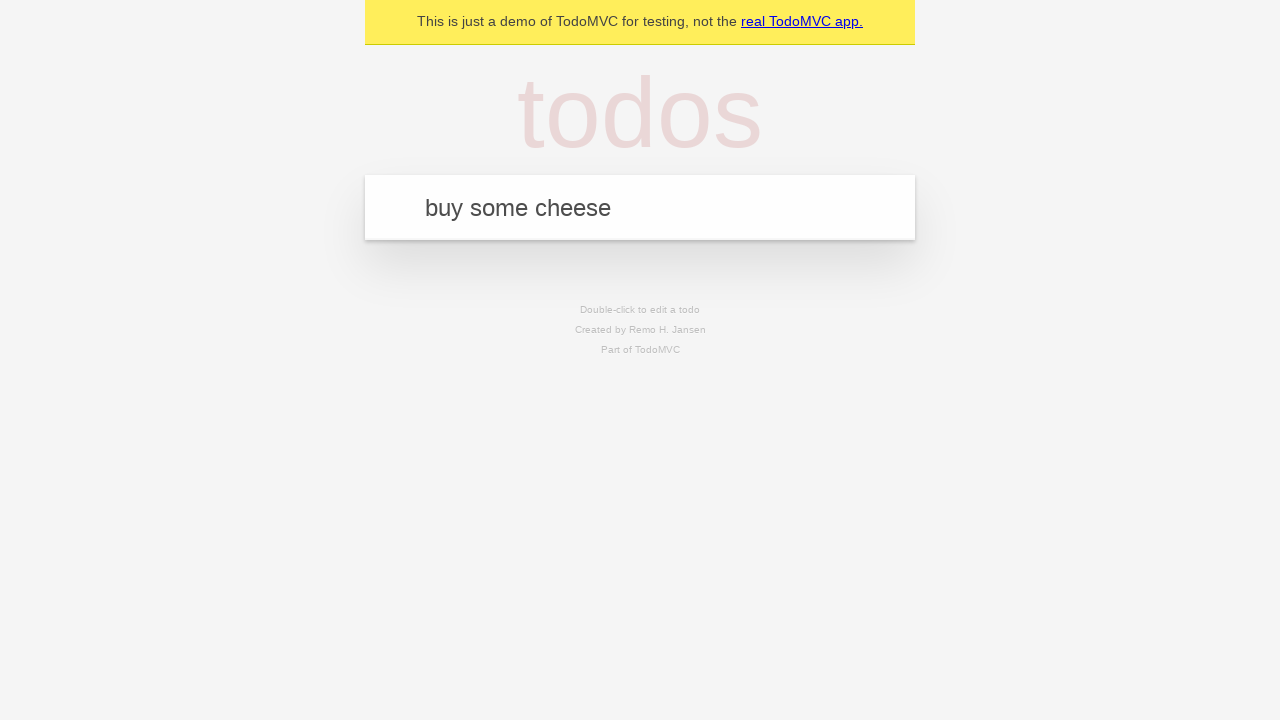

Pressed Enter to create todo 'buy some cheese' on internal:attr=[placeholder="What needs to be done?"i]
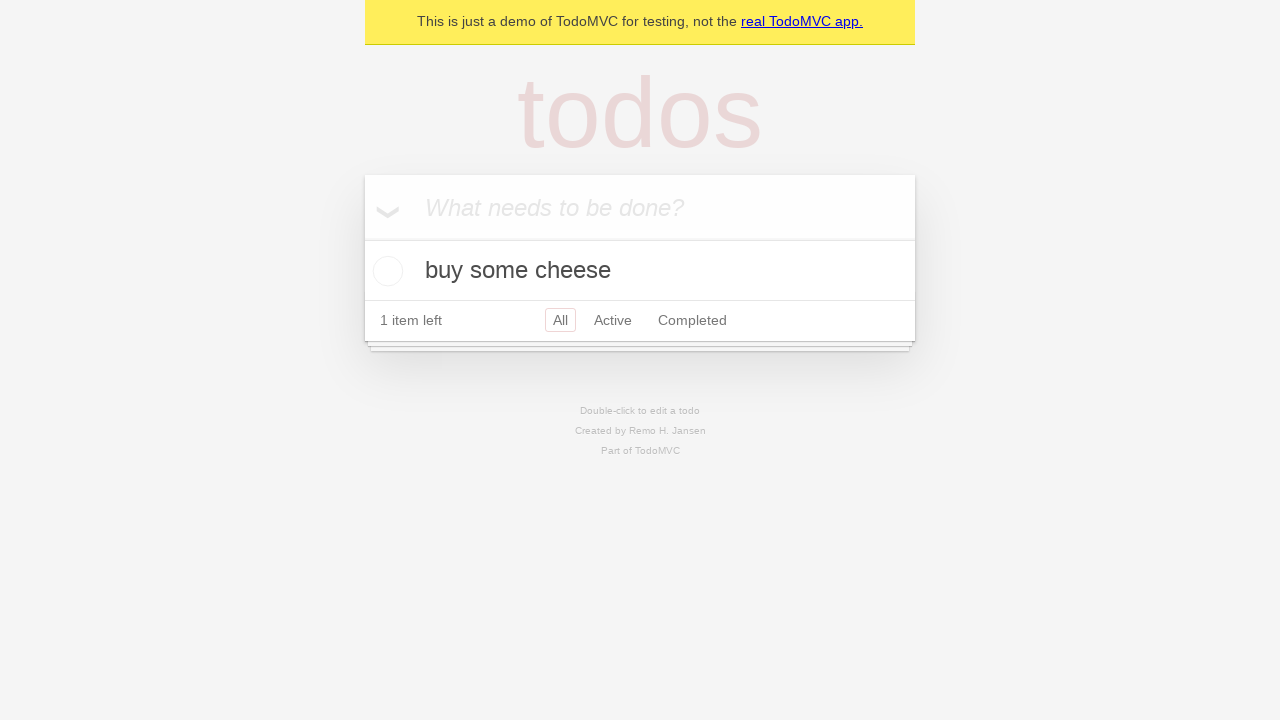

Filled todo input with 'feed the cat' on internal:attr=[placeholder="What needs to be done?"i]
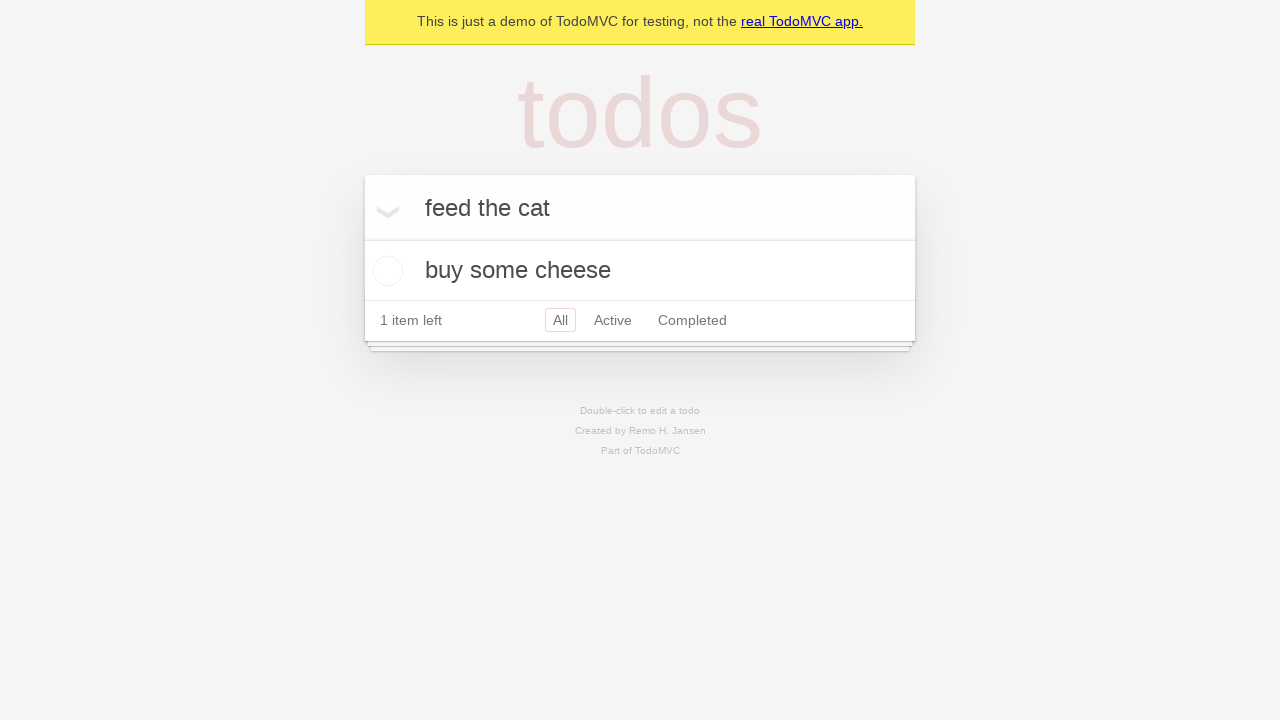

Pressed Enter to create todo 'feed the cat' on internal:attr=[placeholder="What needs to be done?"i]
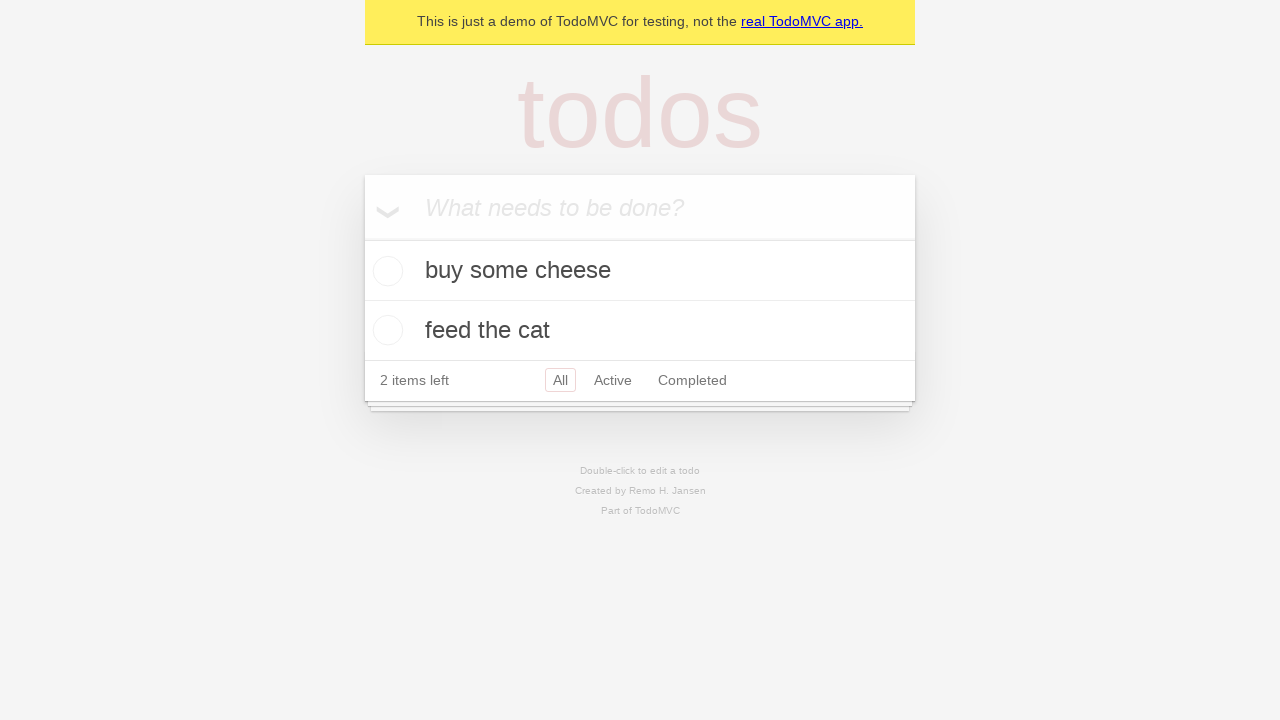

Filled todo input with 'book a doctors appointment' on internal:attr=[placeholder="What needs to be done?"i]
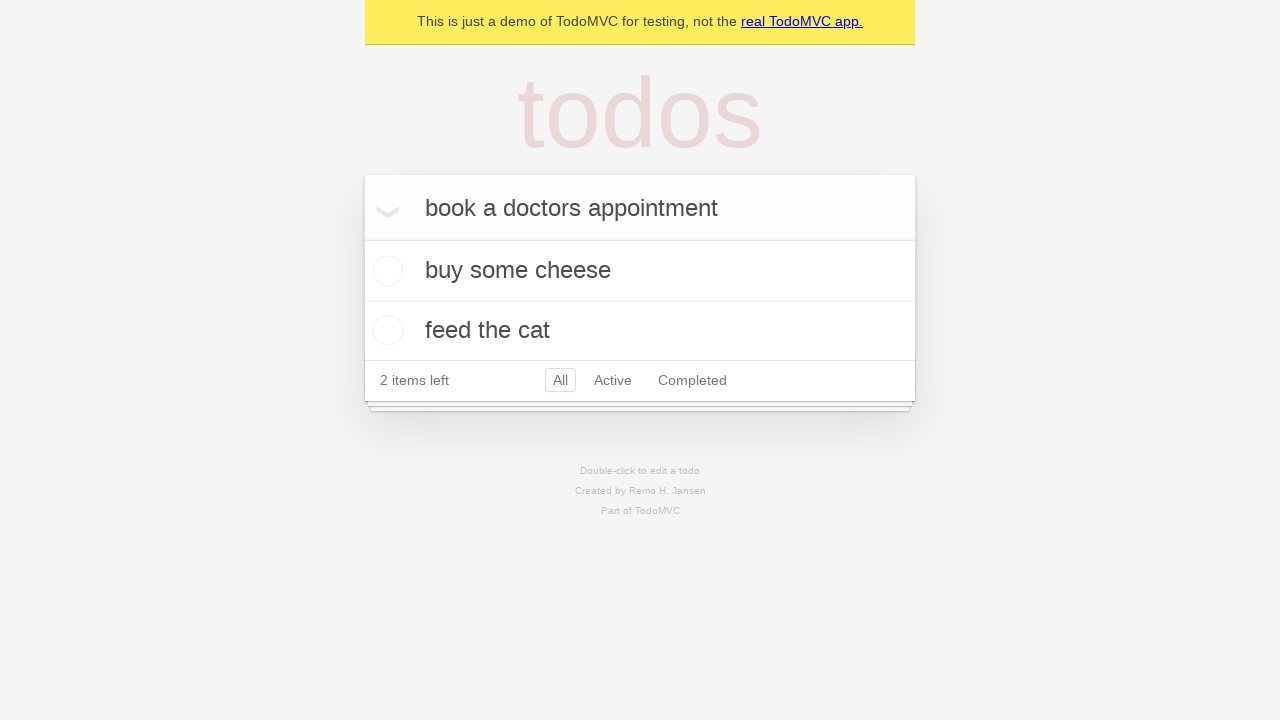

Pressed Enter to create todo 'book a doctors appointment' on internal:attr=[placeholder="What needs to be done?"i]
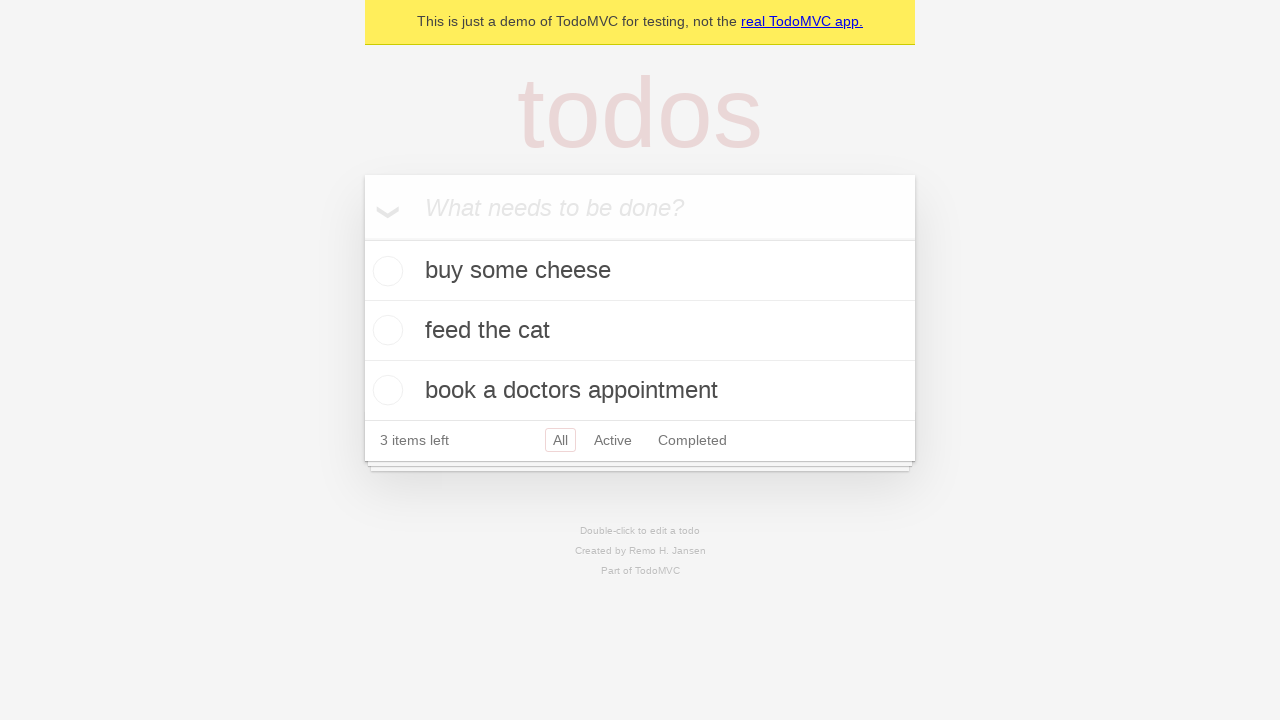

Waited for third todo to appear
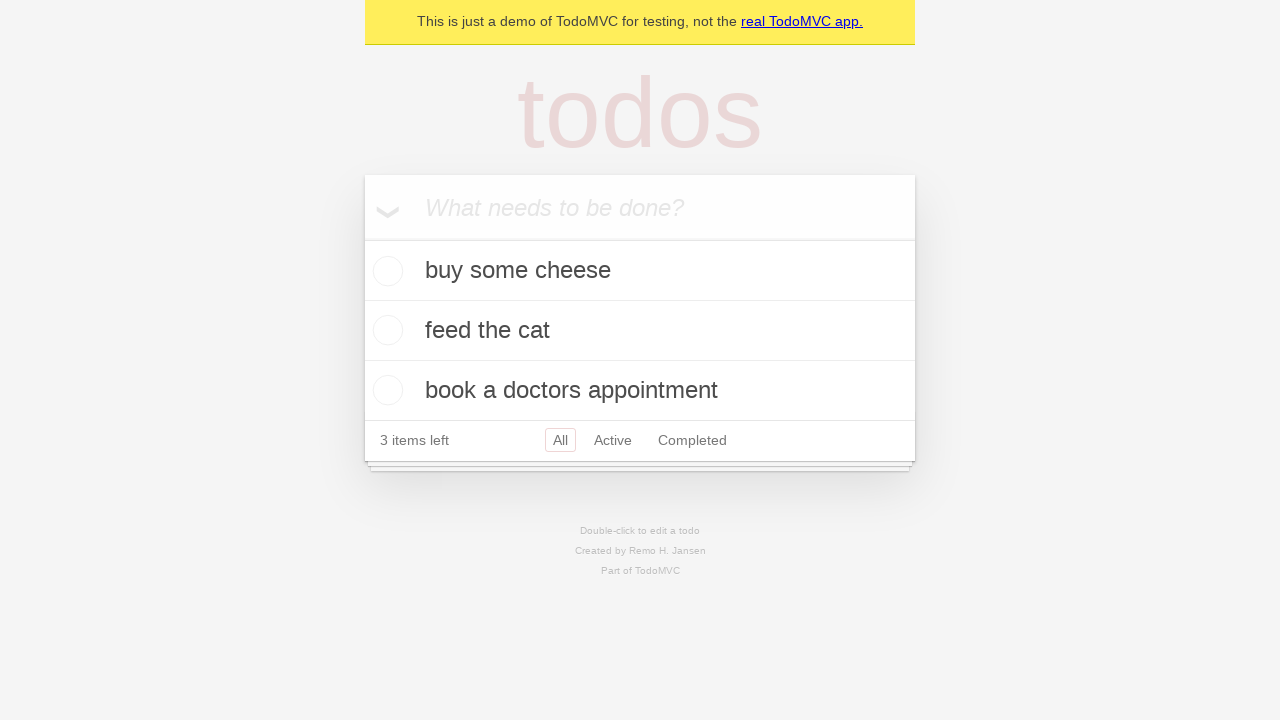

Double-clicked second todo item to enter edit mode at (640, 331) on internal:testid=[data-testid="todo-item"s] >> nth=1
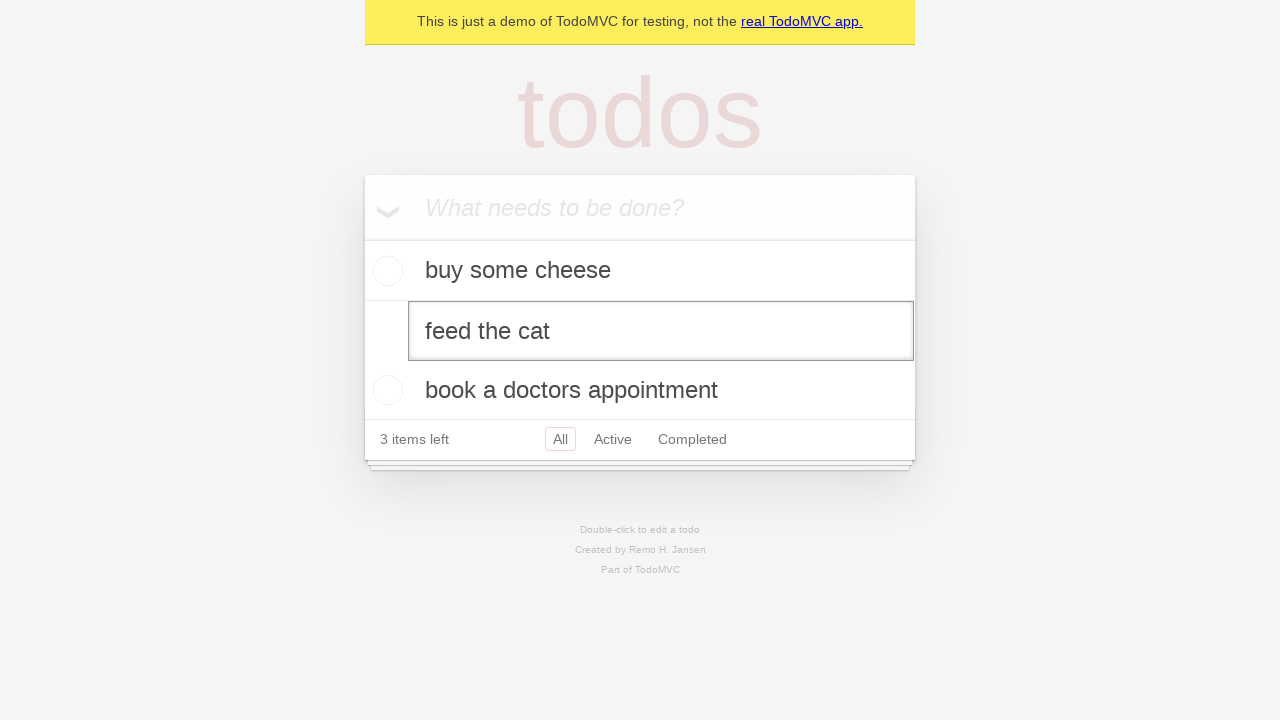

Filled edit box with text containing leading and trailing whitespace on internal:testid=[data-testid="todo-item"s] >> nth=1 >> internal:role=textbox[nam
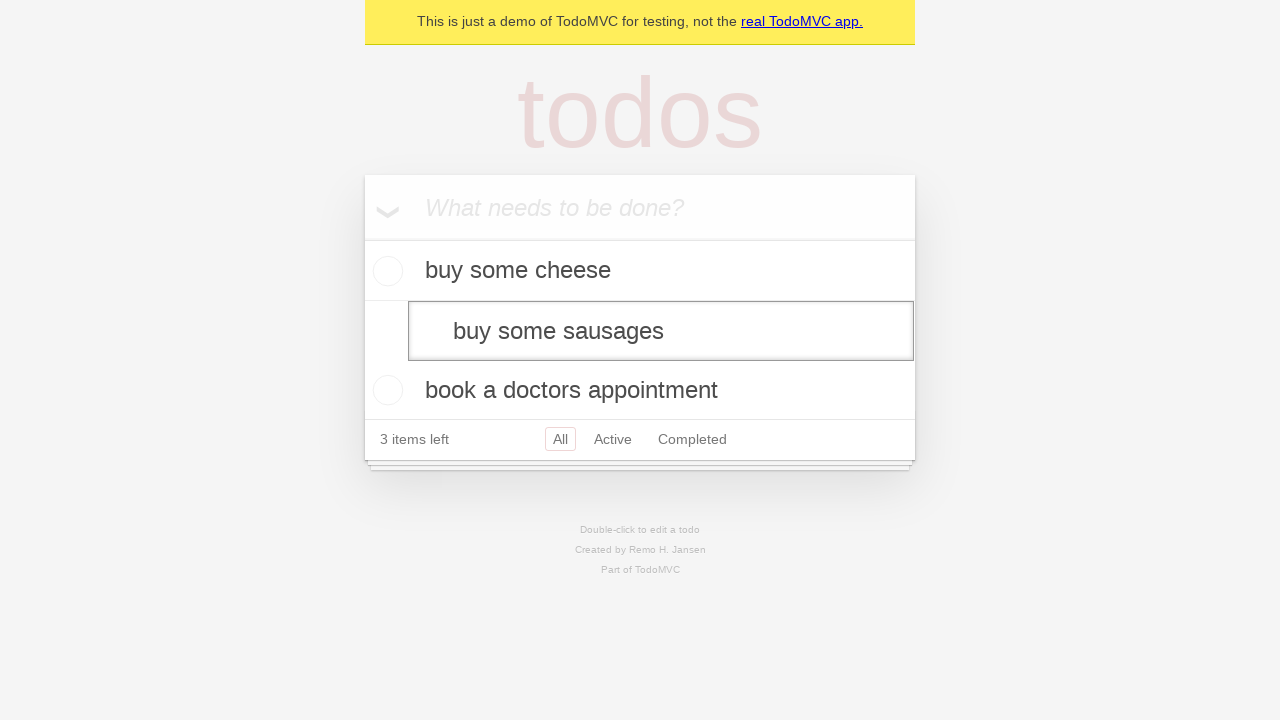

Pressed Enter to submit edited todo with trimmed text on internal:testid=[data-testid="todo-item"s] >> nth=1 >> internal:role=textbox[nam
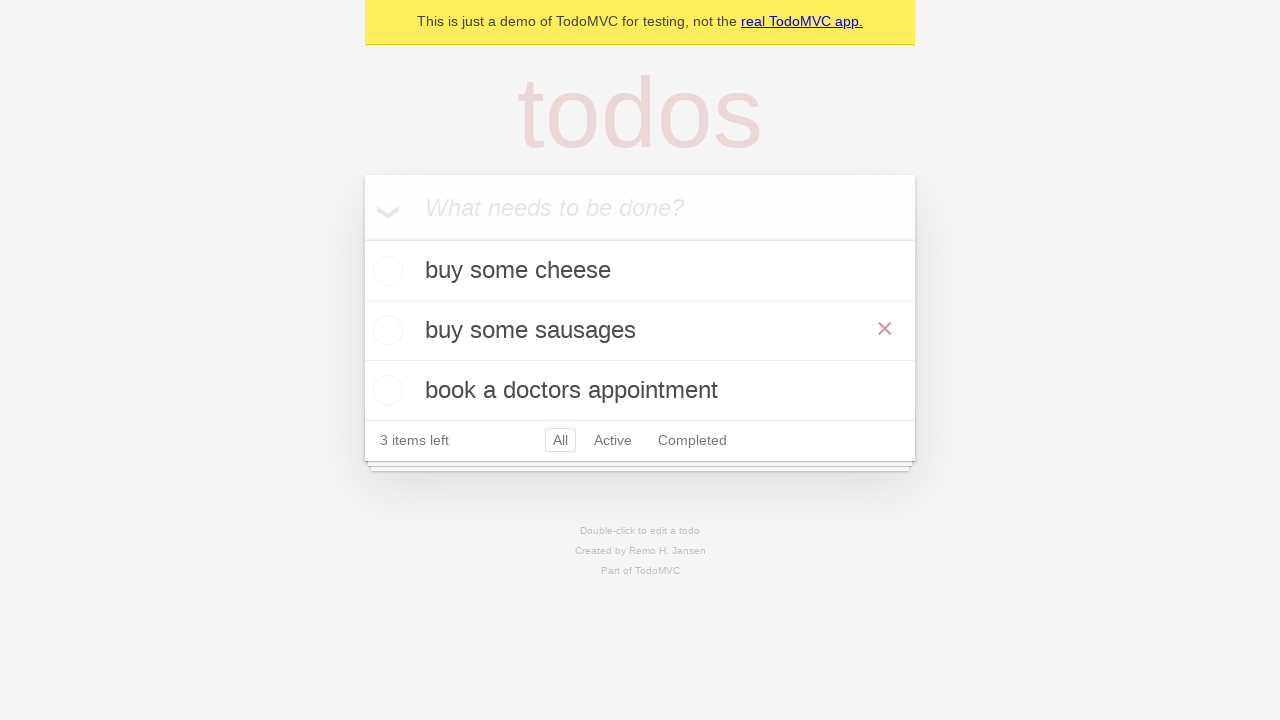

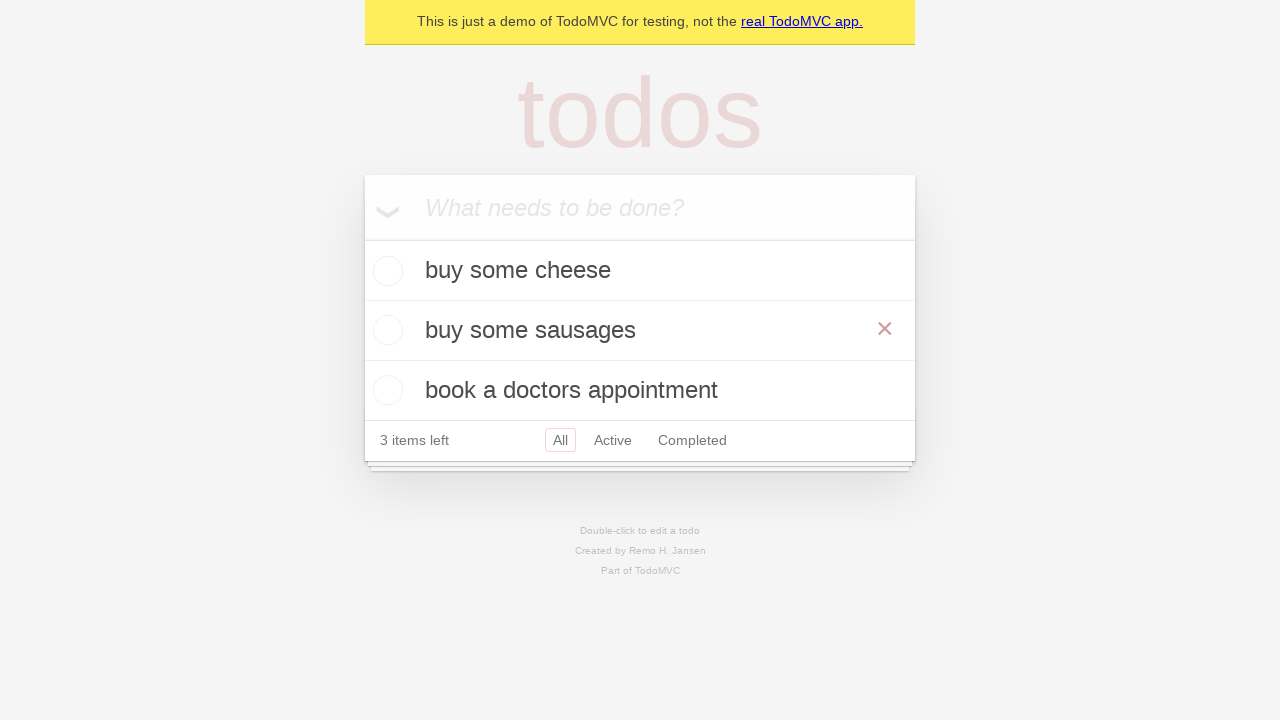